Navigates to SmartSuite homepage, maximizes the window, and verifies the logo is present

Starting URL: https://www.smartsuite.com/

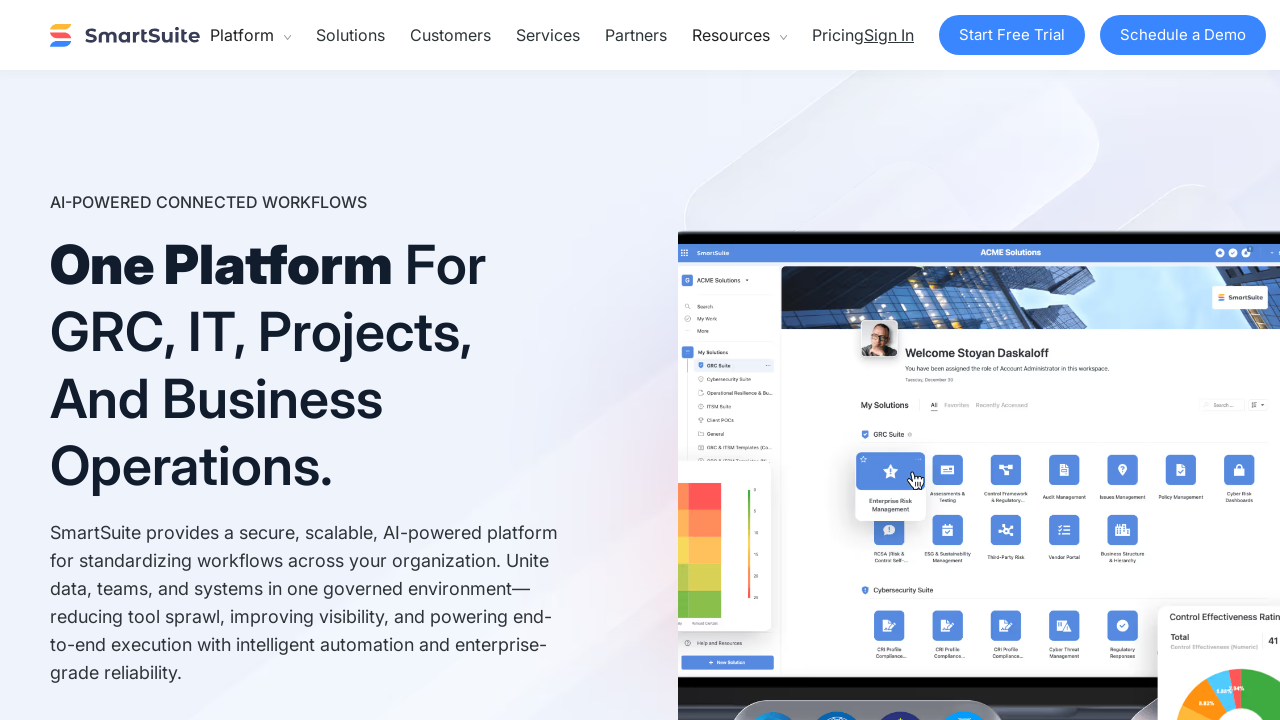

Navigated to SmartSuite homepage
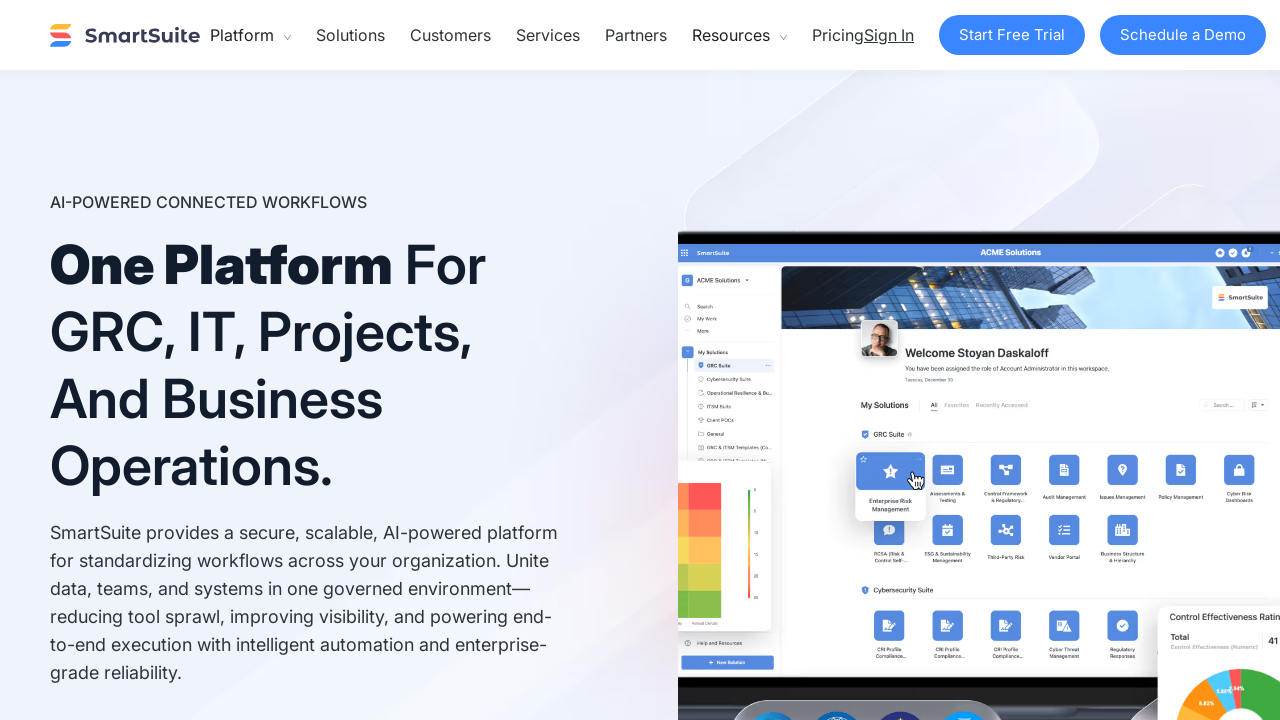

Maximized browser window
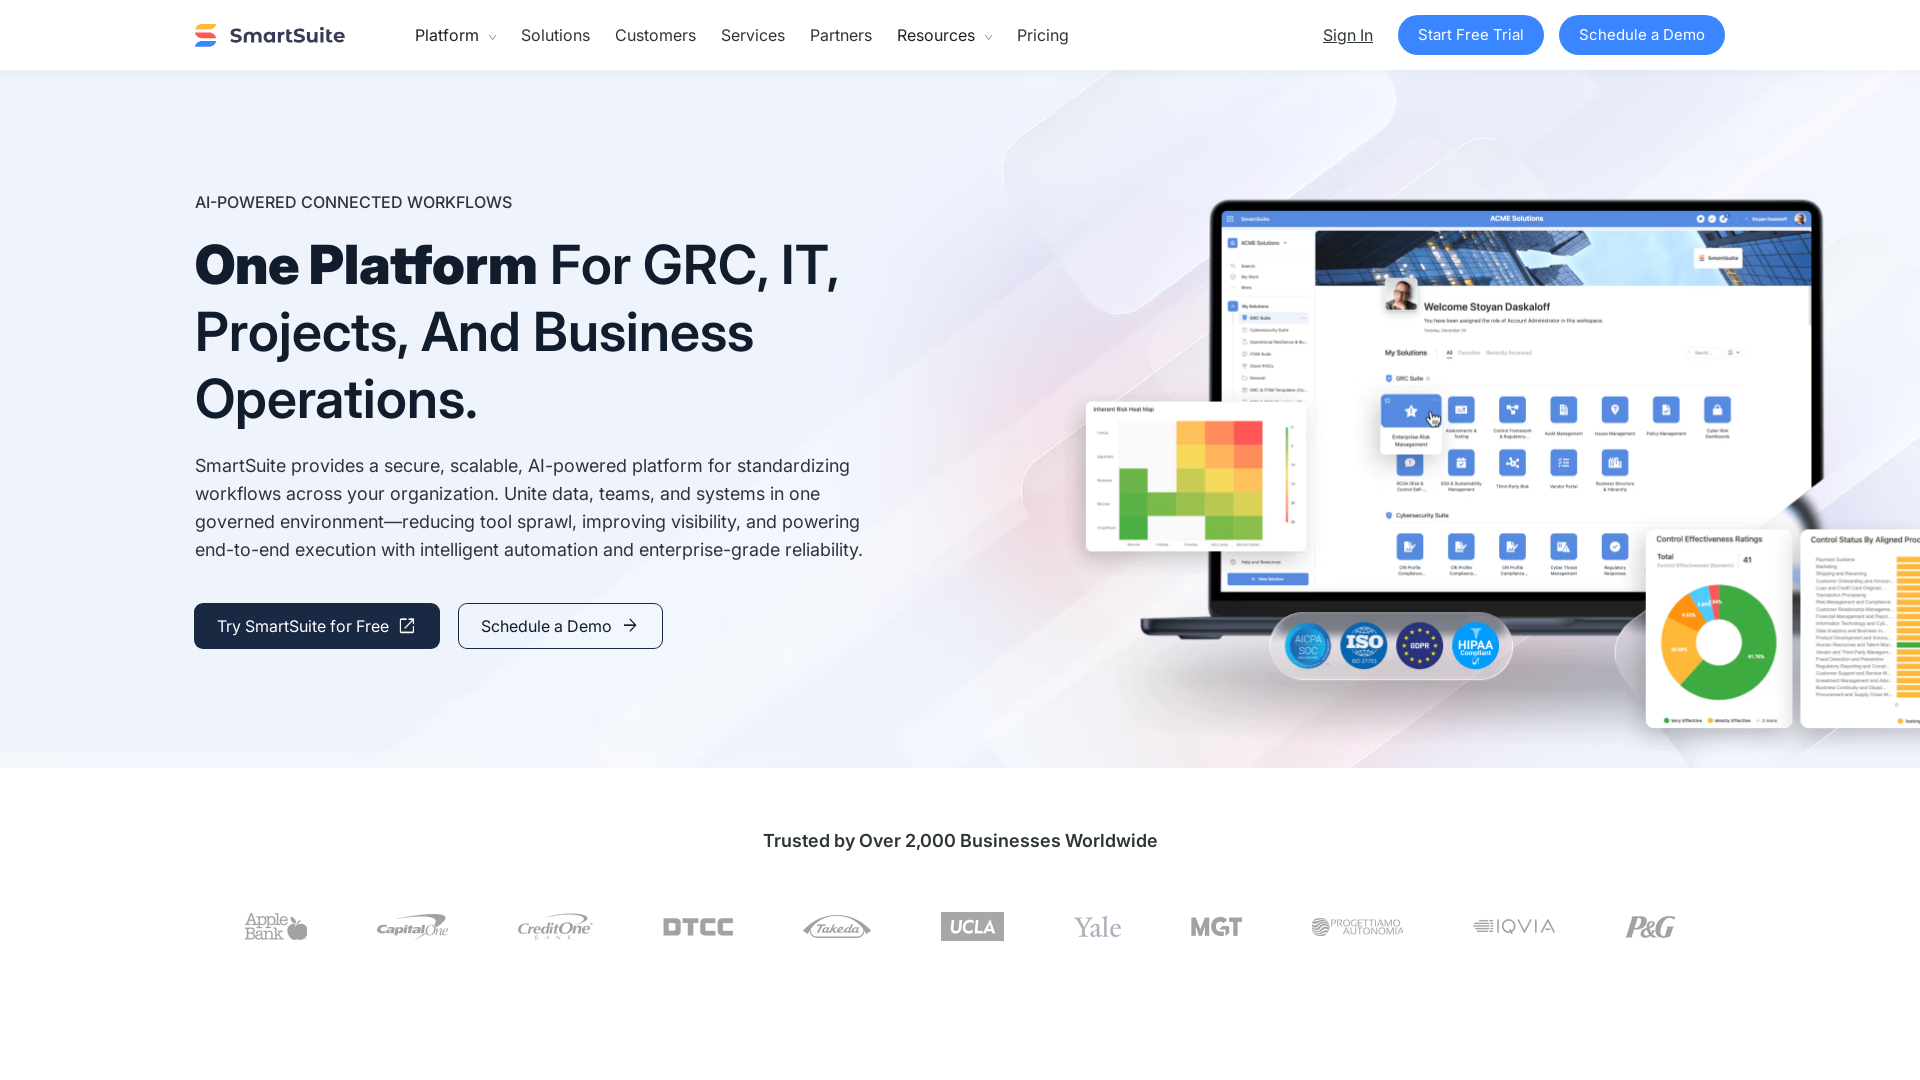

Verified the logo is present on the homepage
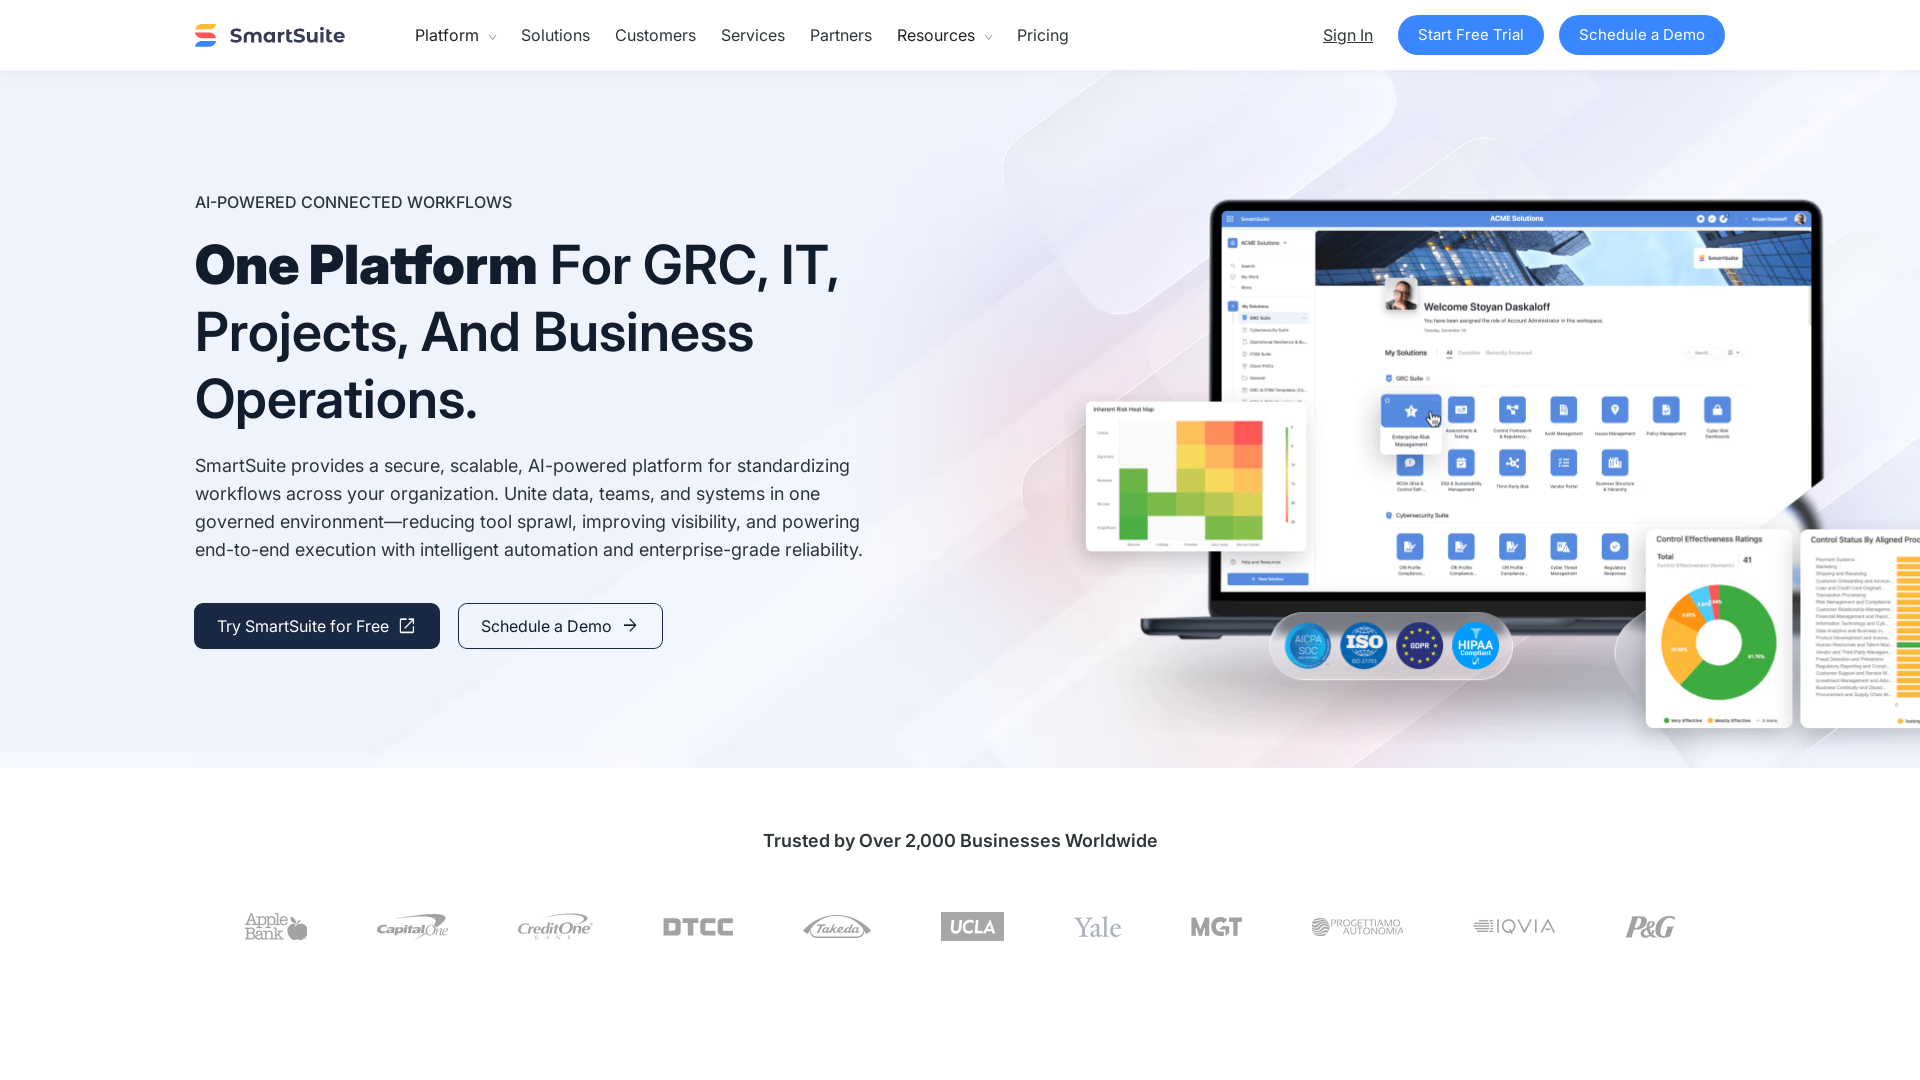

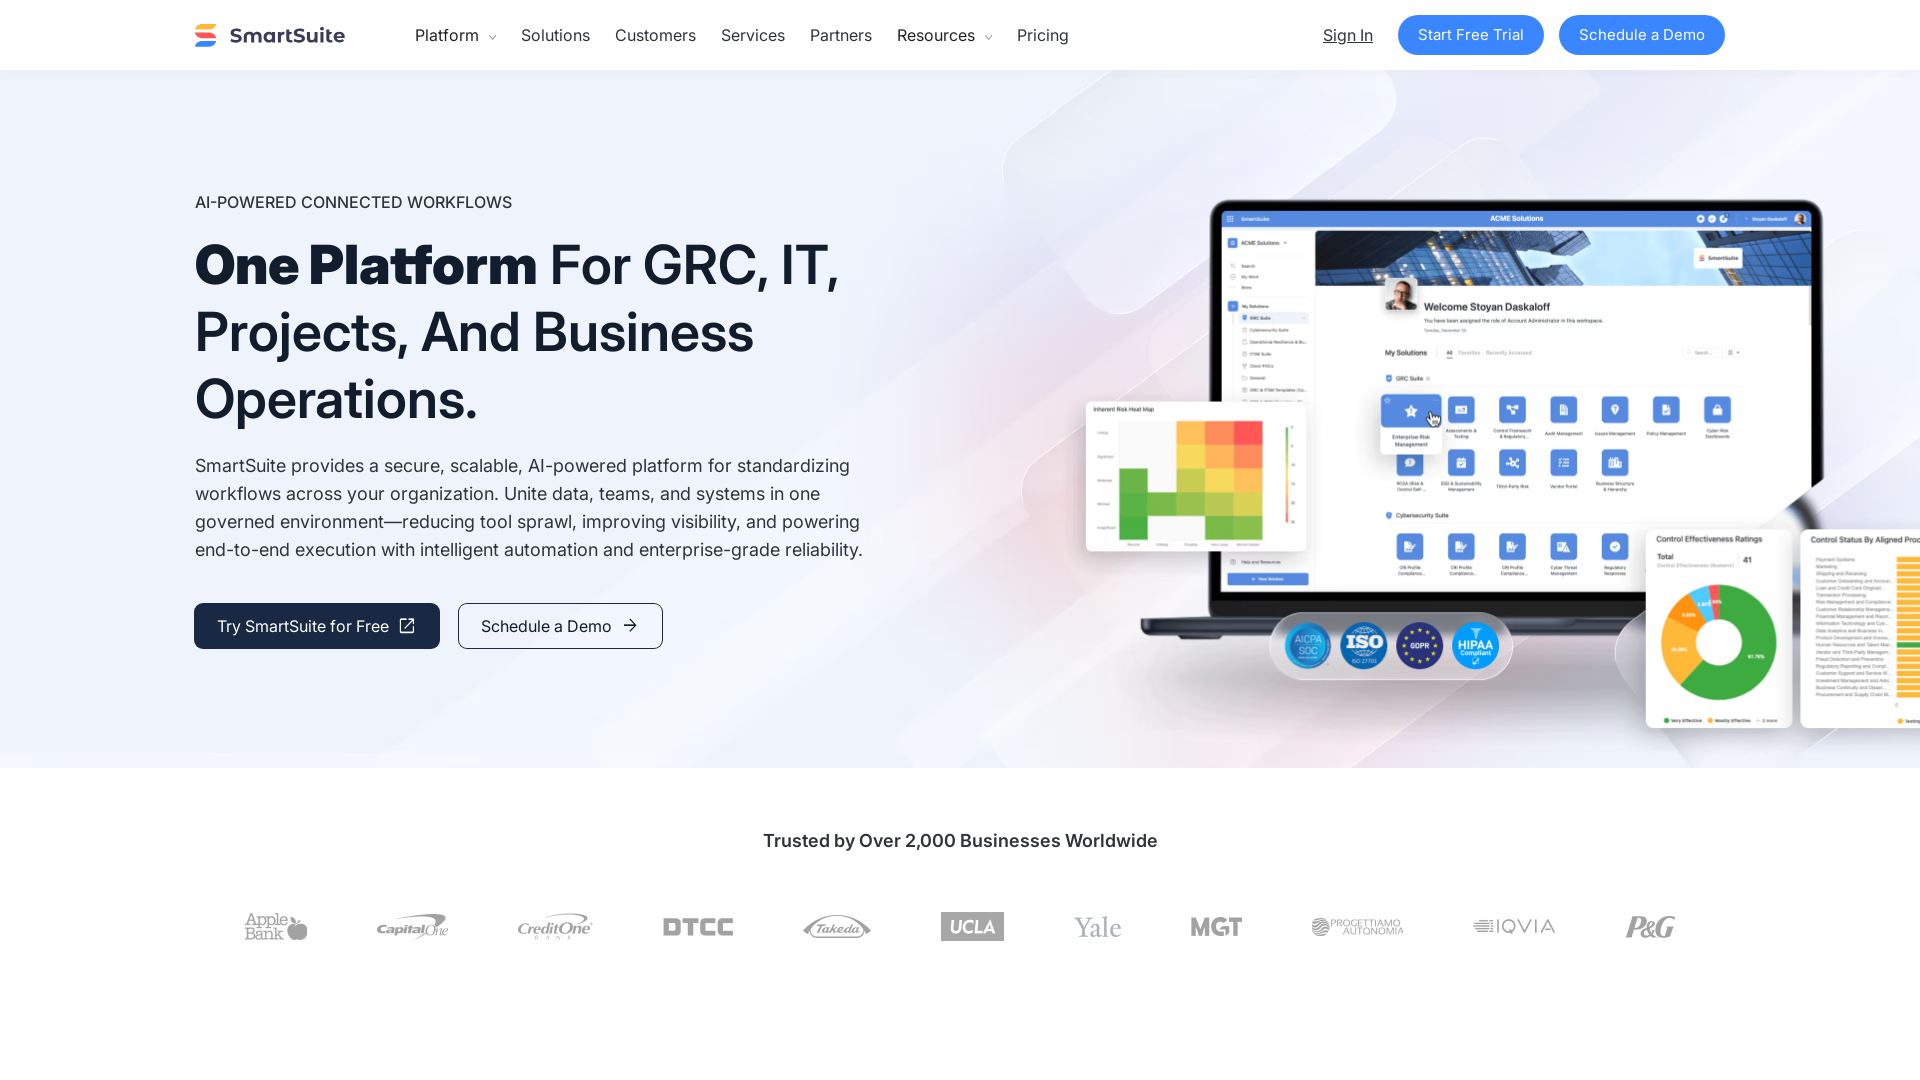